Tests sorting the Due column in descending order by clicking the column header twice and verifying the values are sorted correctly.

Starting URL: http://the-internet.herokuapp.com/tables

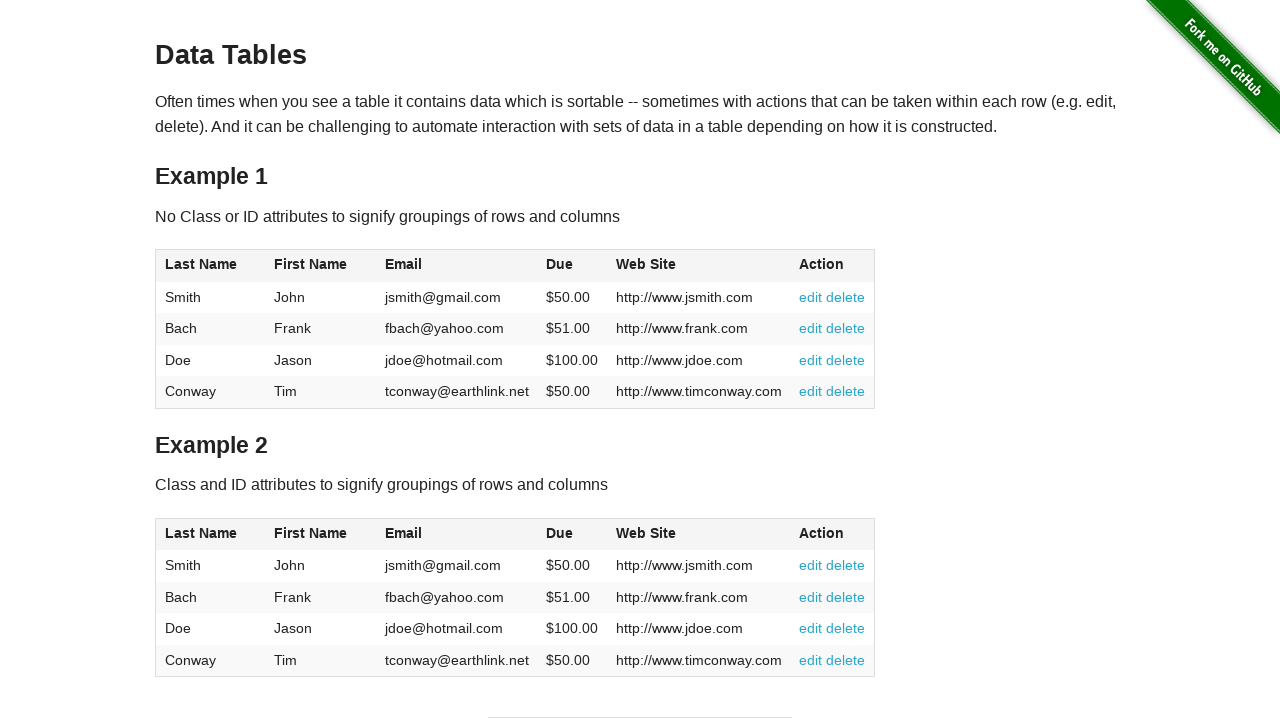

Clicked Due column header (4th column) first time for ascending sort at (572, 266) on #table1 thead tr th:nth-child(4)
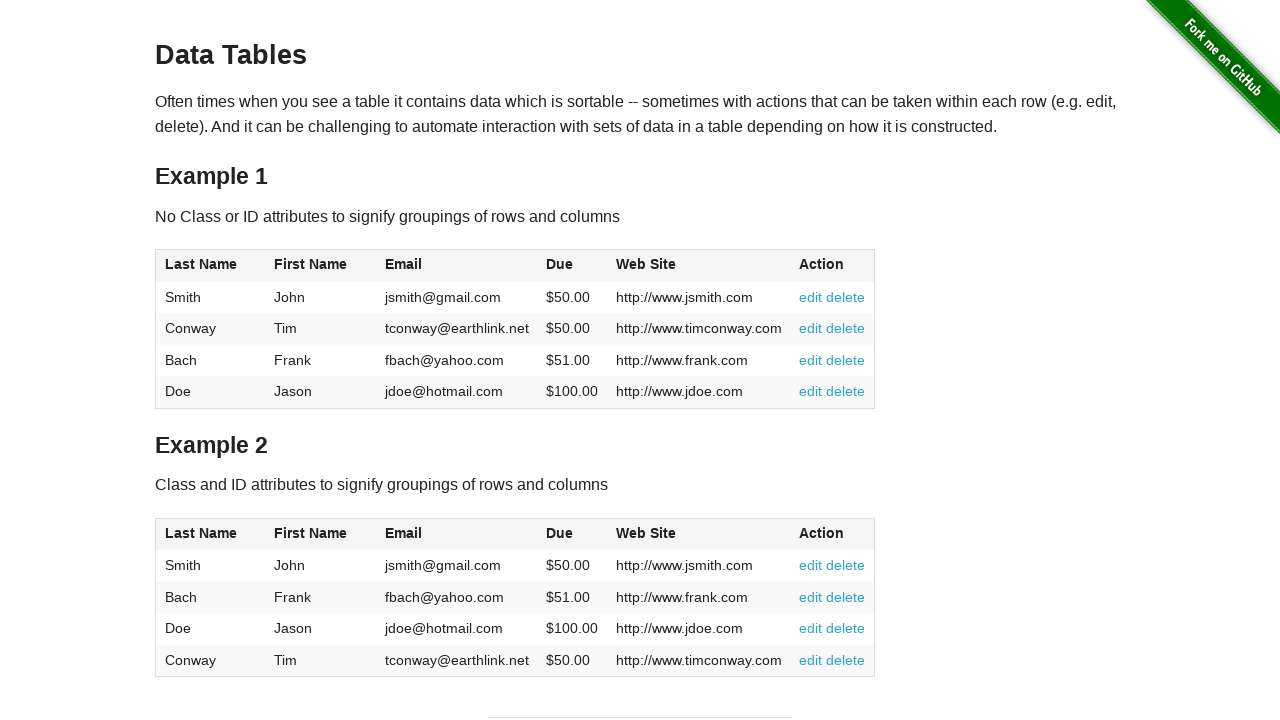

Waited 500ms for ascending sort to complete
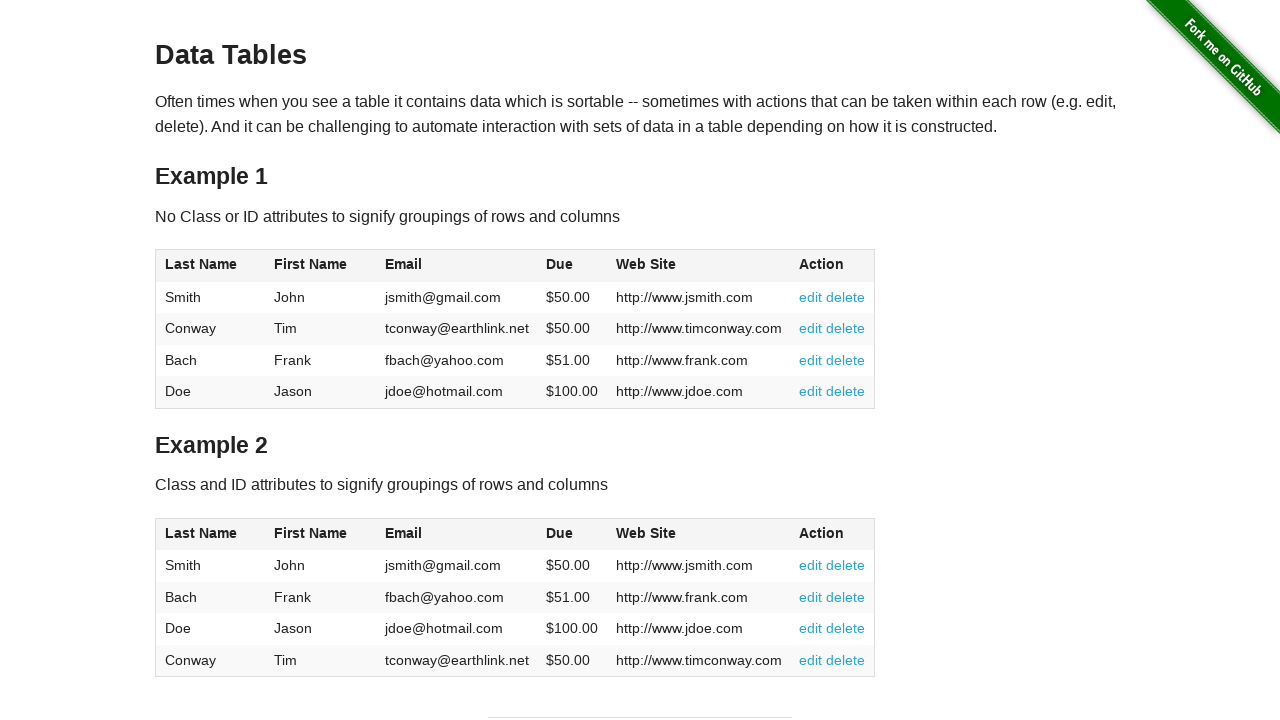

Clicked Due column header (4th column) second time for descending sort at (572, 266) on #table1 thead tr th:nth-child(4)
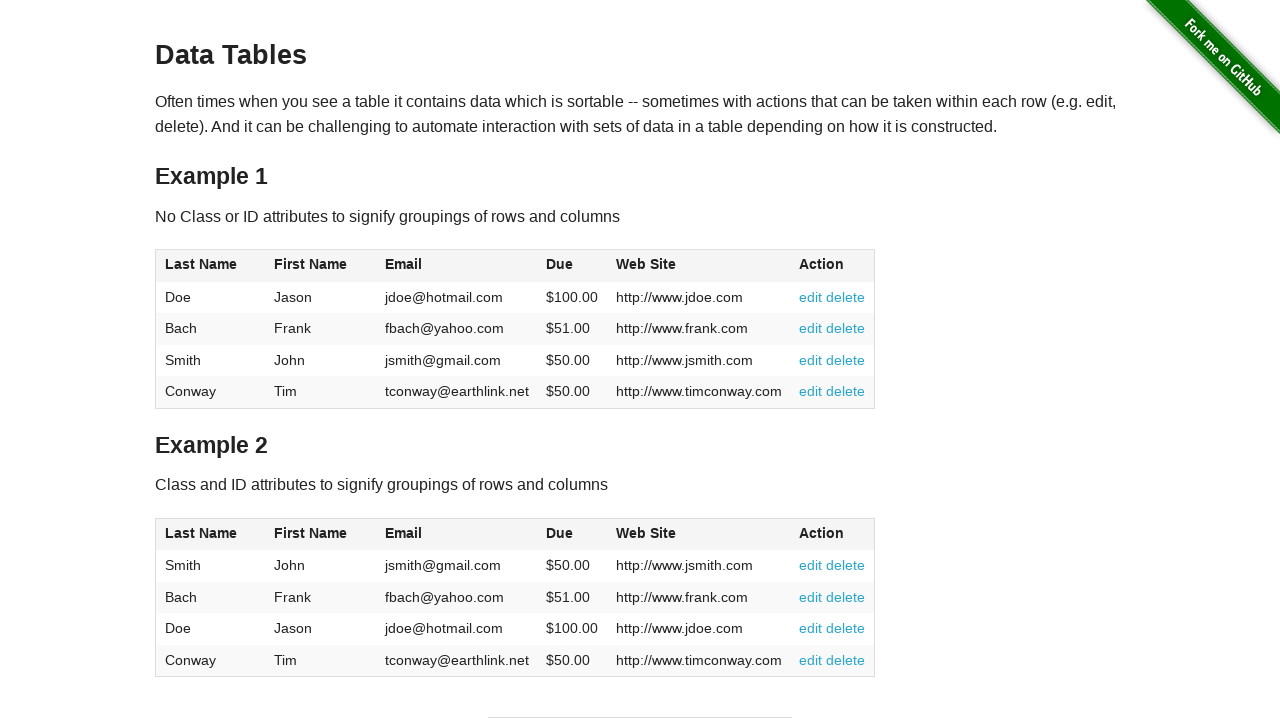

Waited for table tbody to load after descending sort
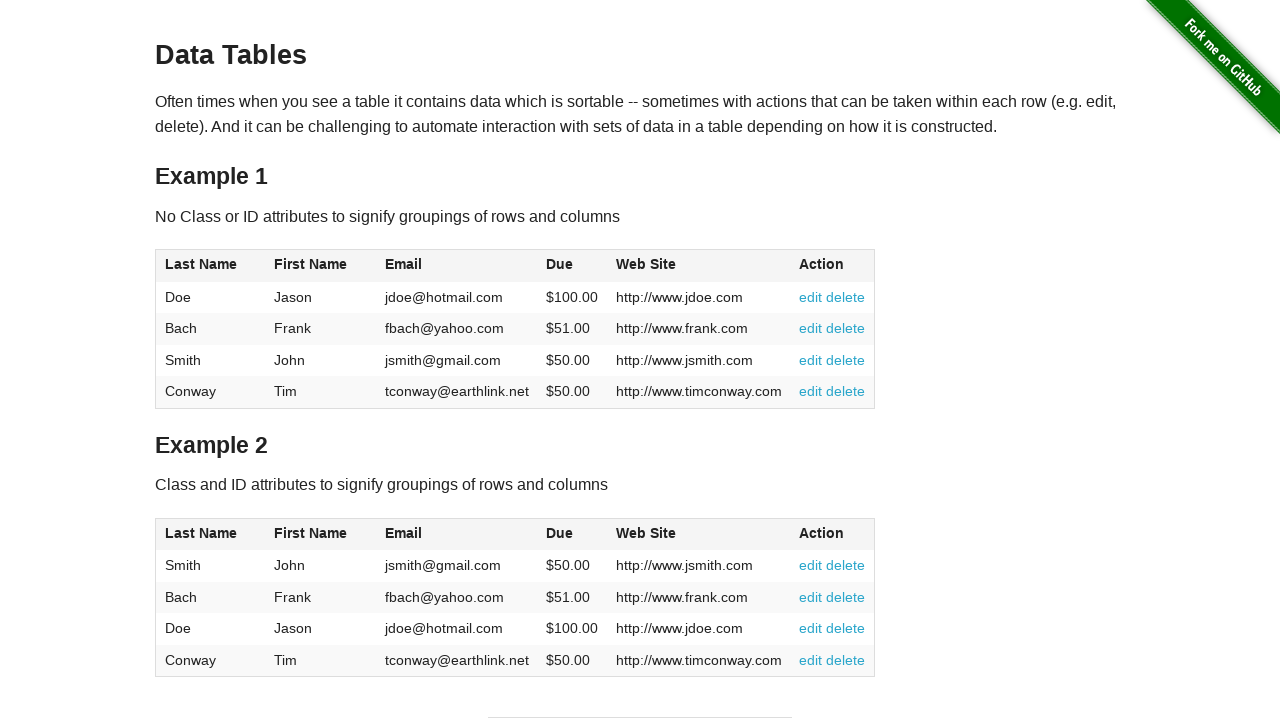

Retrieved all Due column values from table rows
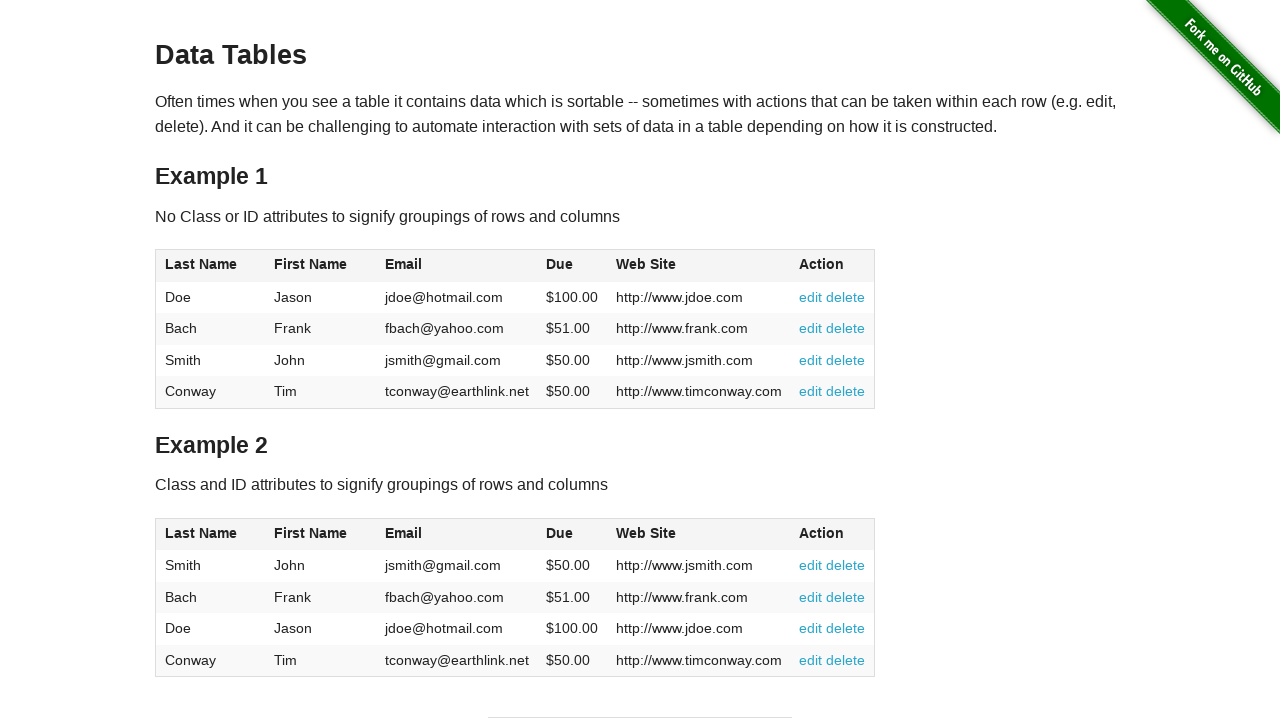

Parsed Due values as floats
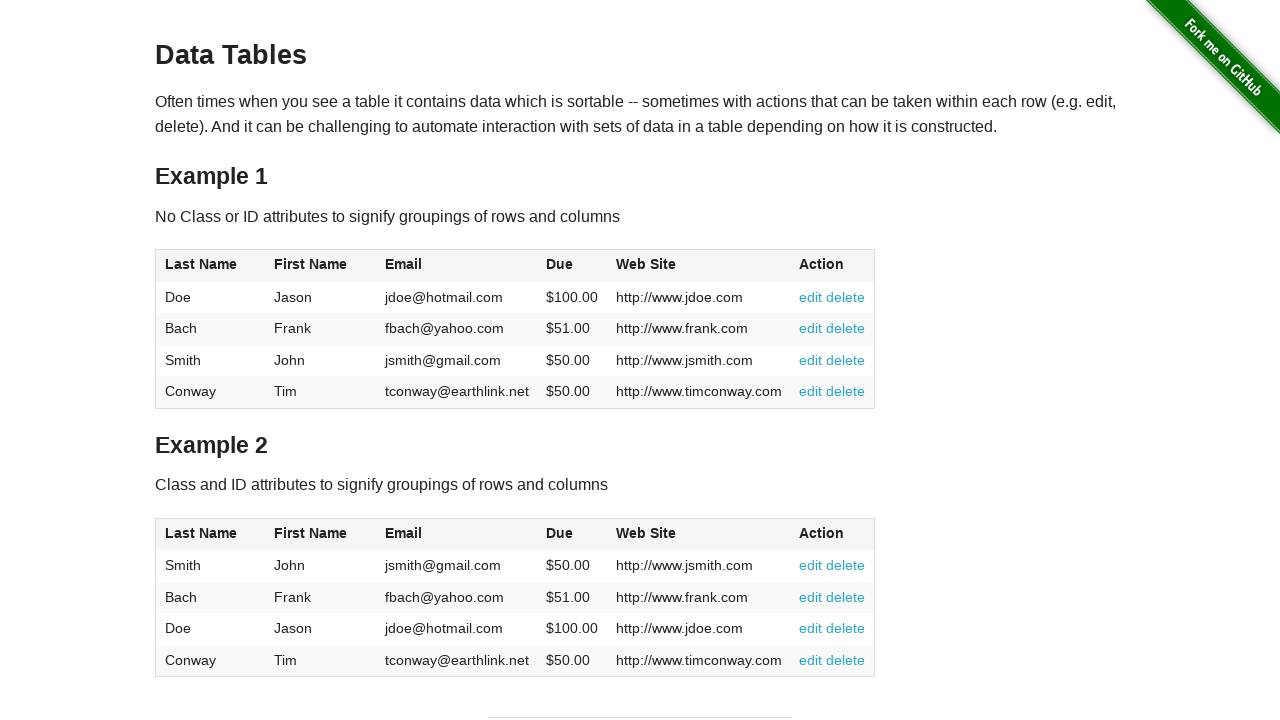

Verified Due column values are sorted in descending order
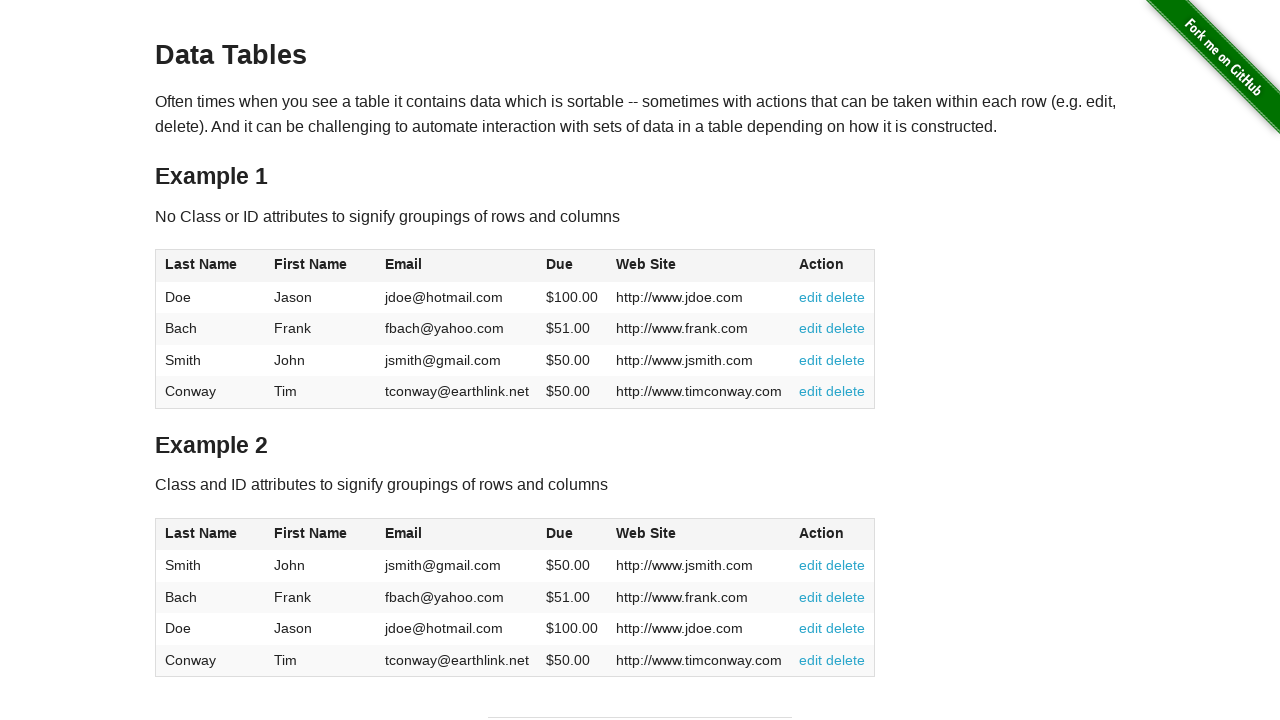

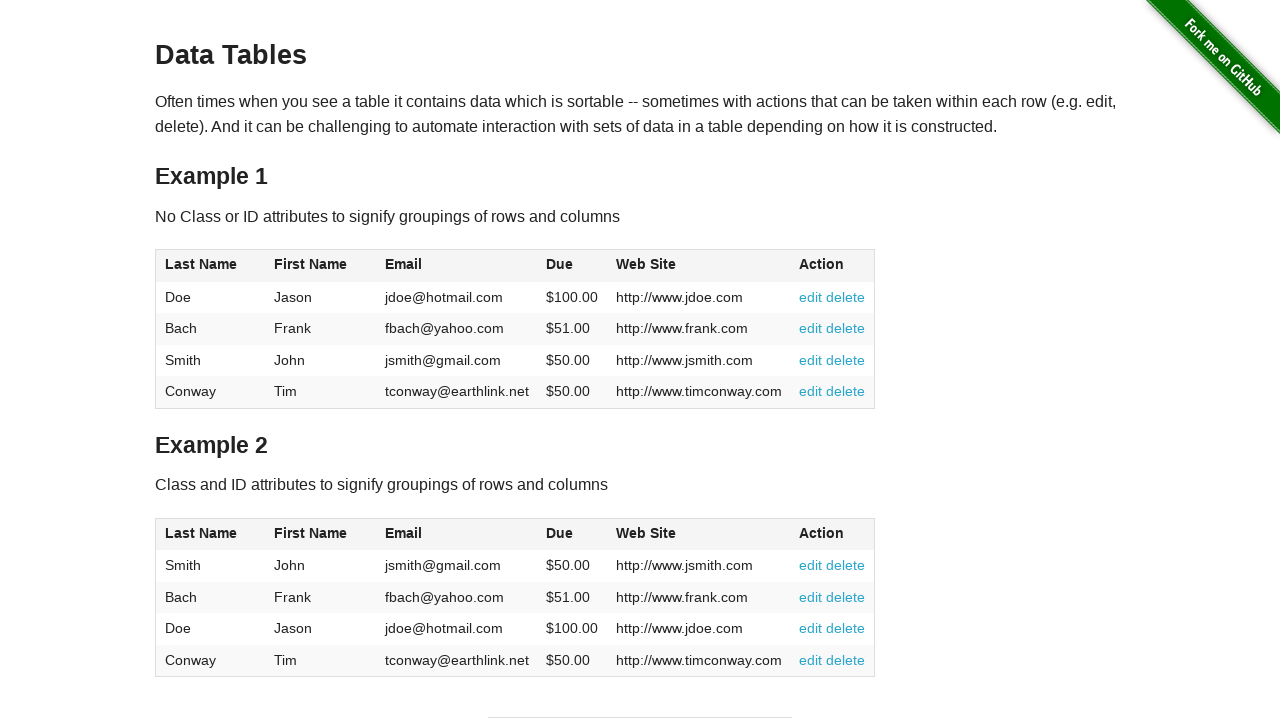